Tests checkbox functionality by clicking a checkbox, verifying it's selected, unchecking it, and verifying the total count of checkboxes on the page

Starting URL: https://rahulshettyacademy.com/AutomationPractice/

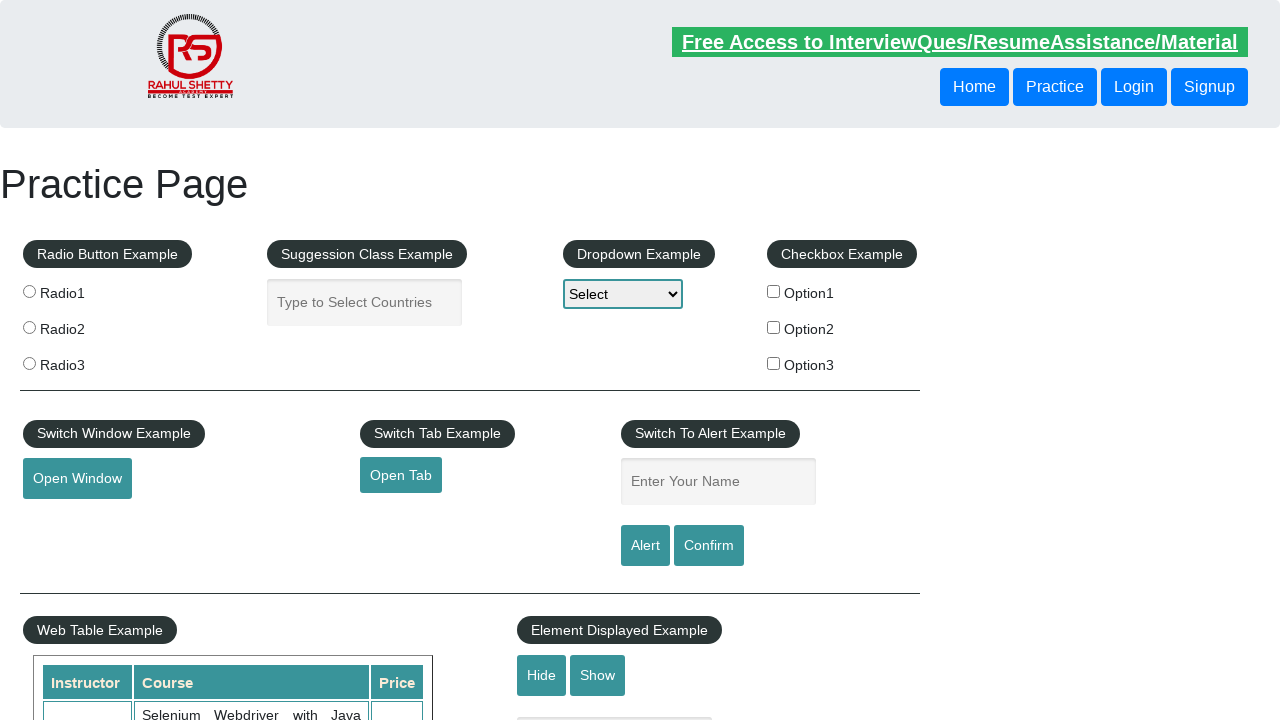

Clicked checkbox #checkBoxOption1 to select it at (774, 291) on #checkBoxOption1
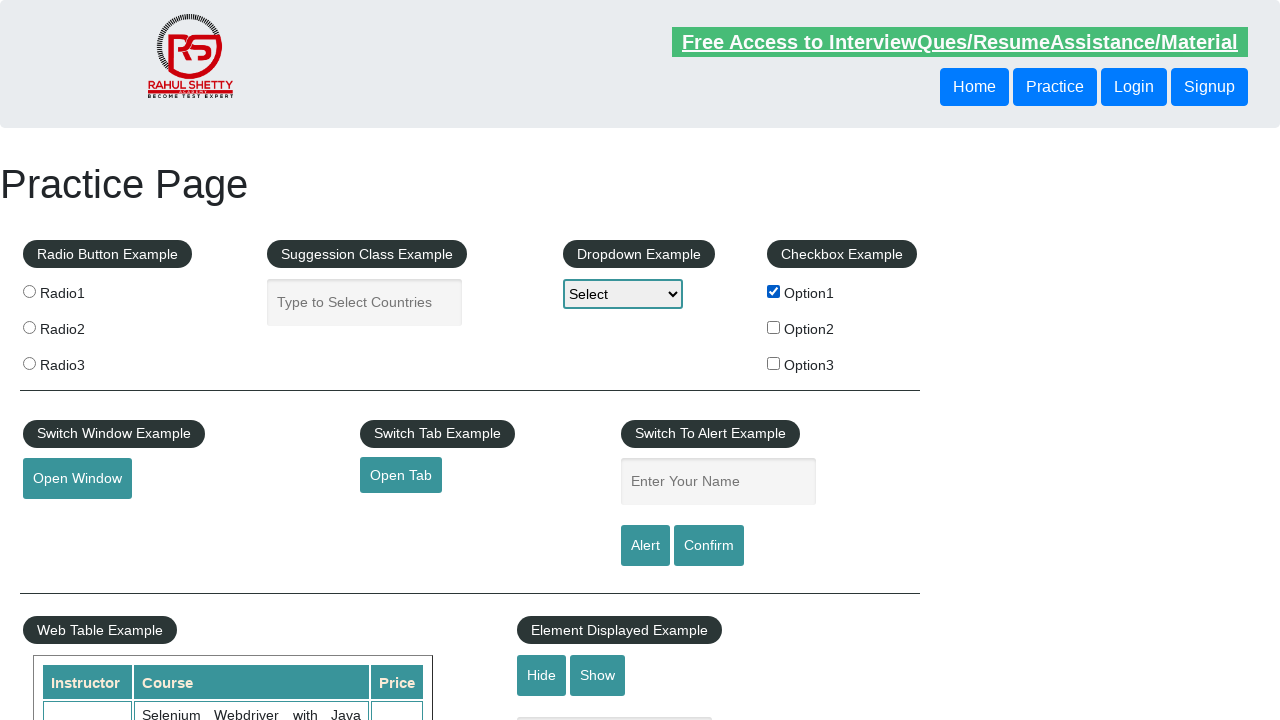

Verified checkbox #checkBoxOption1 is selected
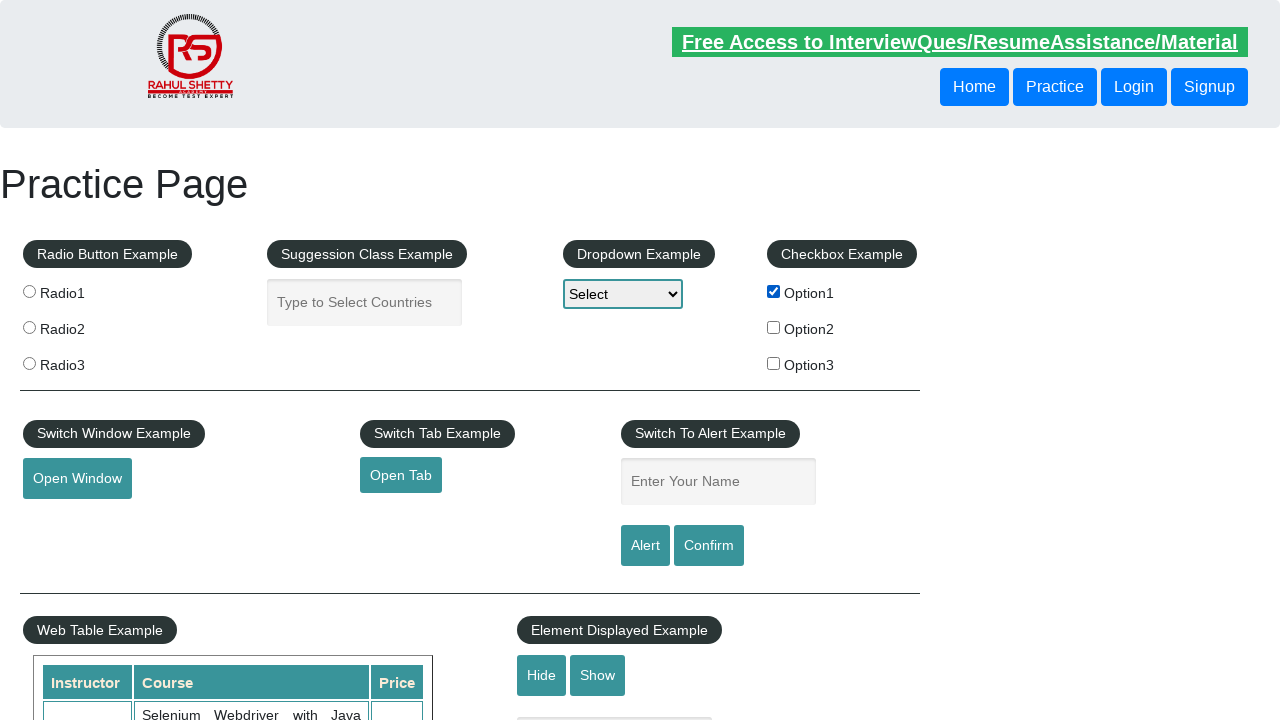

Clicked checkbox #checkBoxOption1 to unselect it at (774, 291) on #checkBoxOption1
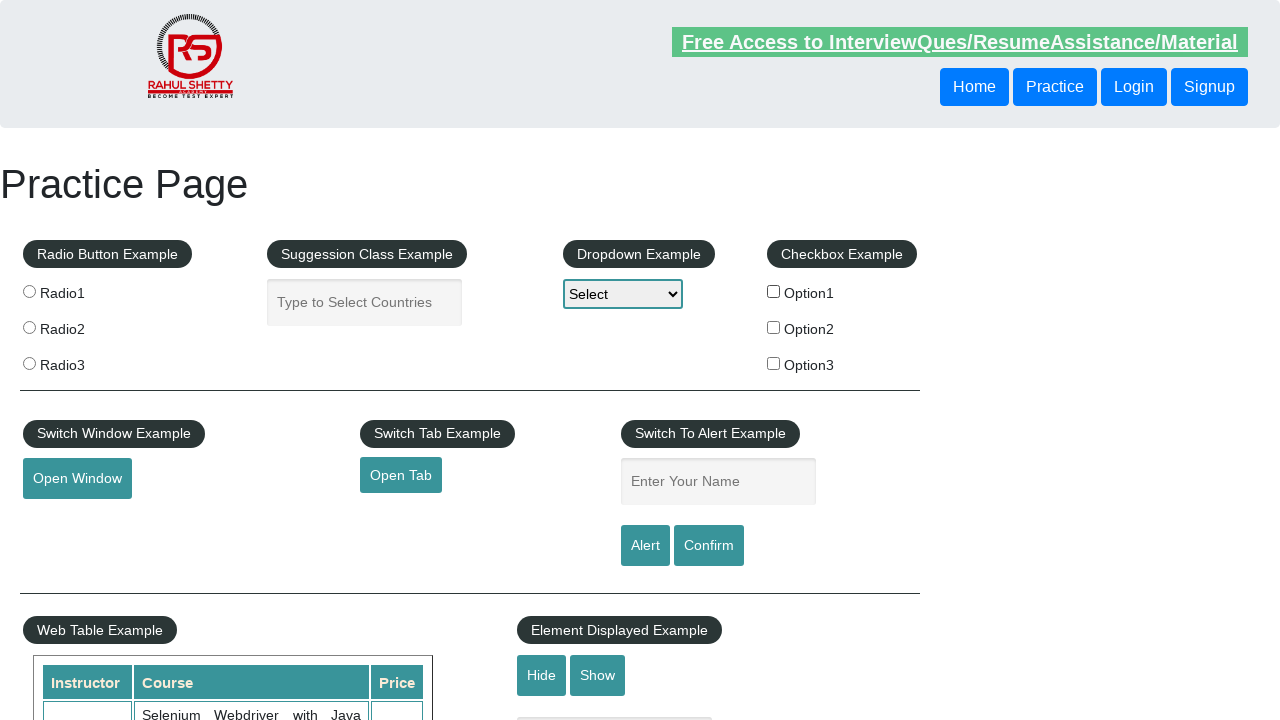

Verified checkbox #checkBoxOption1 is not selected
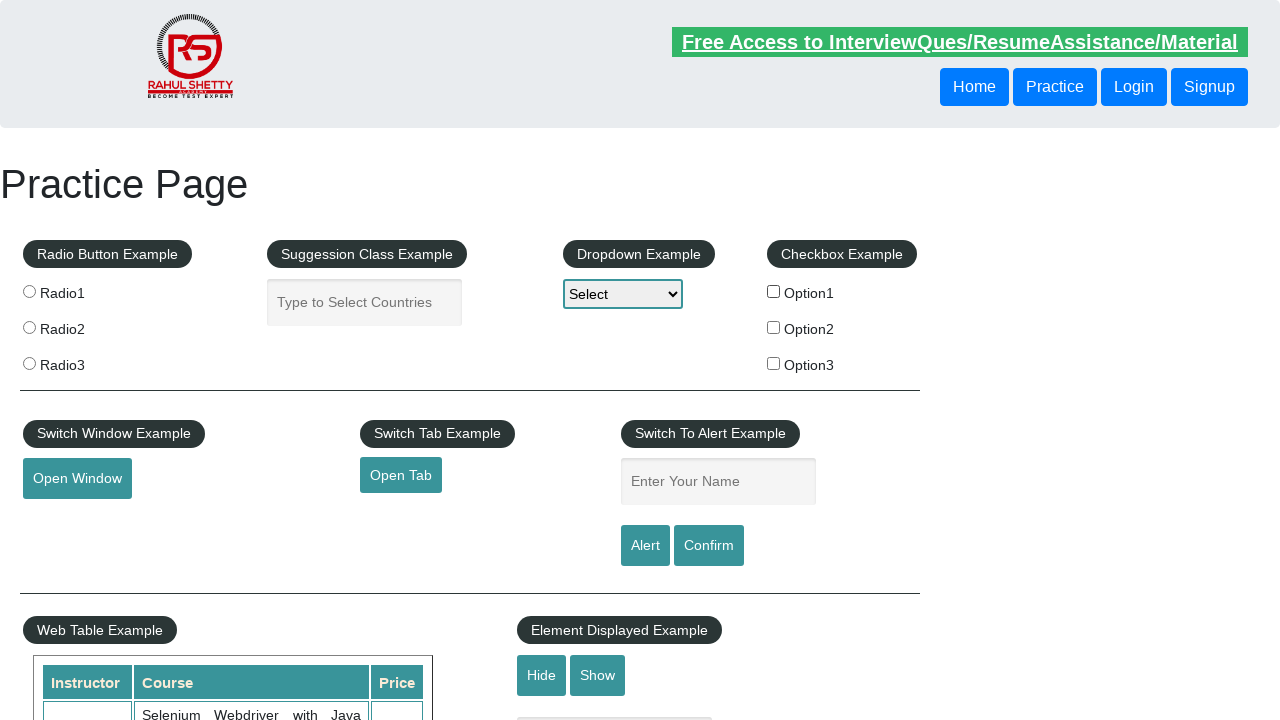

Verified there are 3 checkboxes on the page
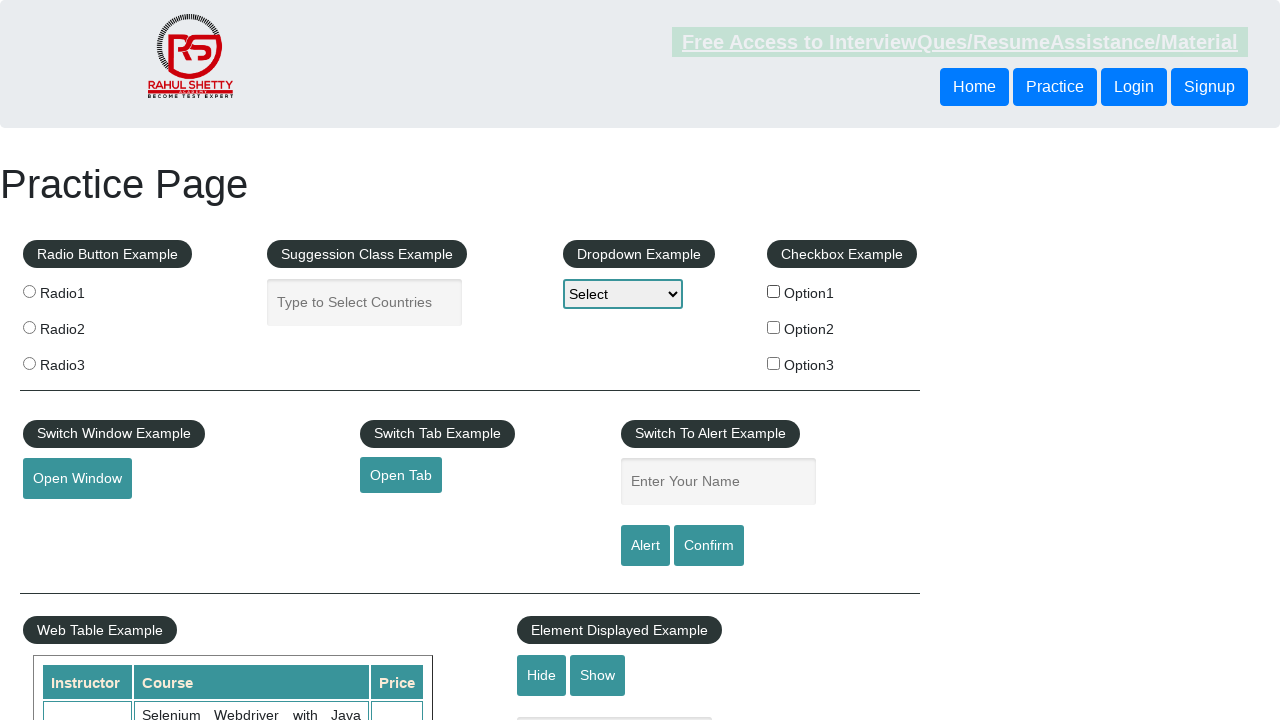

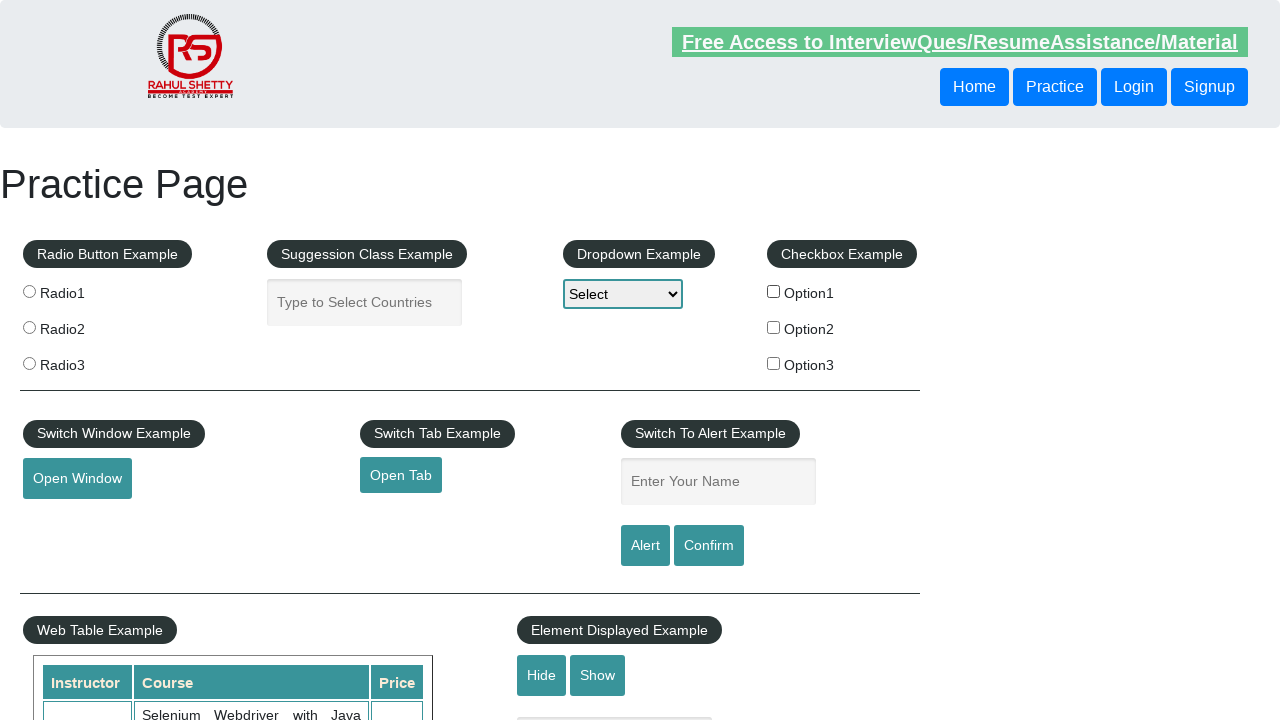